Tests JavaScript alert popup and retrieves the alert text before accepting

Starting URL: https://the-internet.herokuapp.com/javascript_alerts

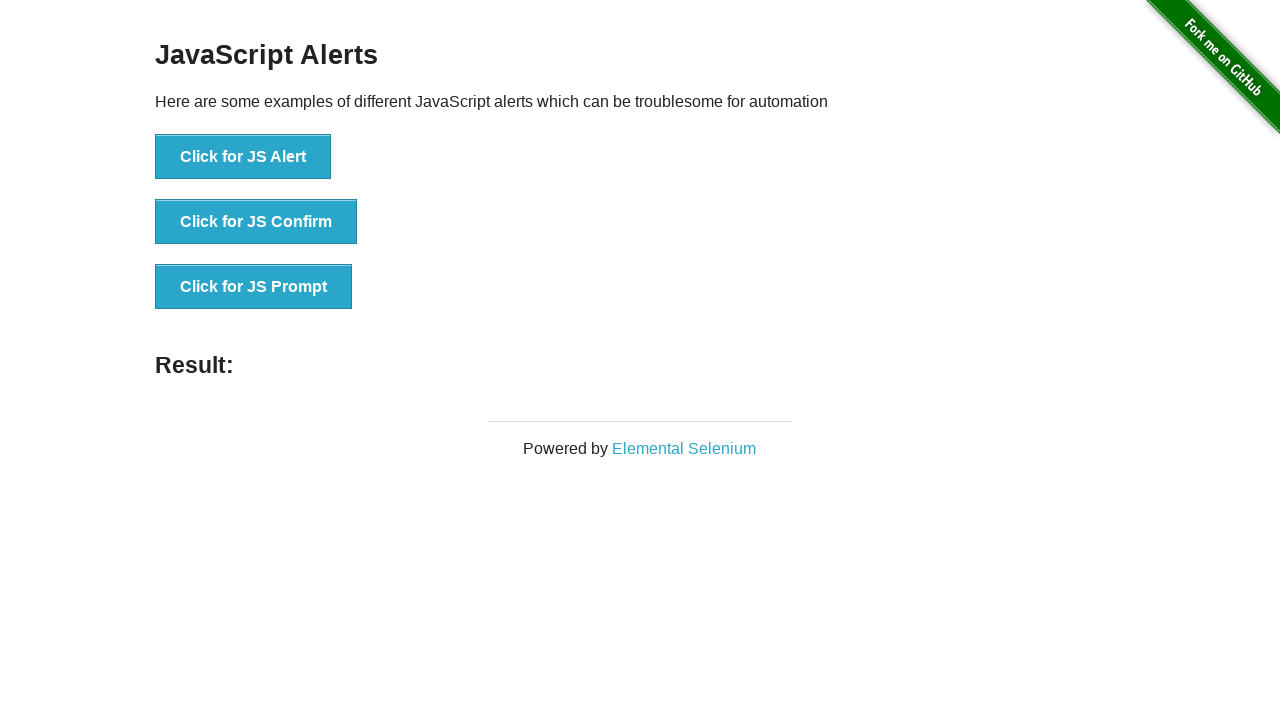

Set up dialog handler to capture and accept JavaScript alerts
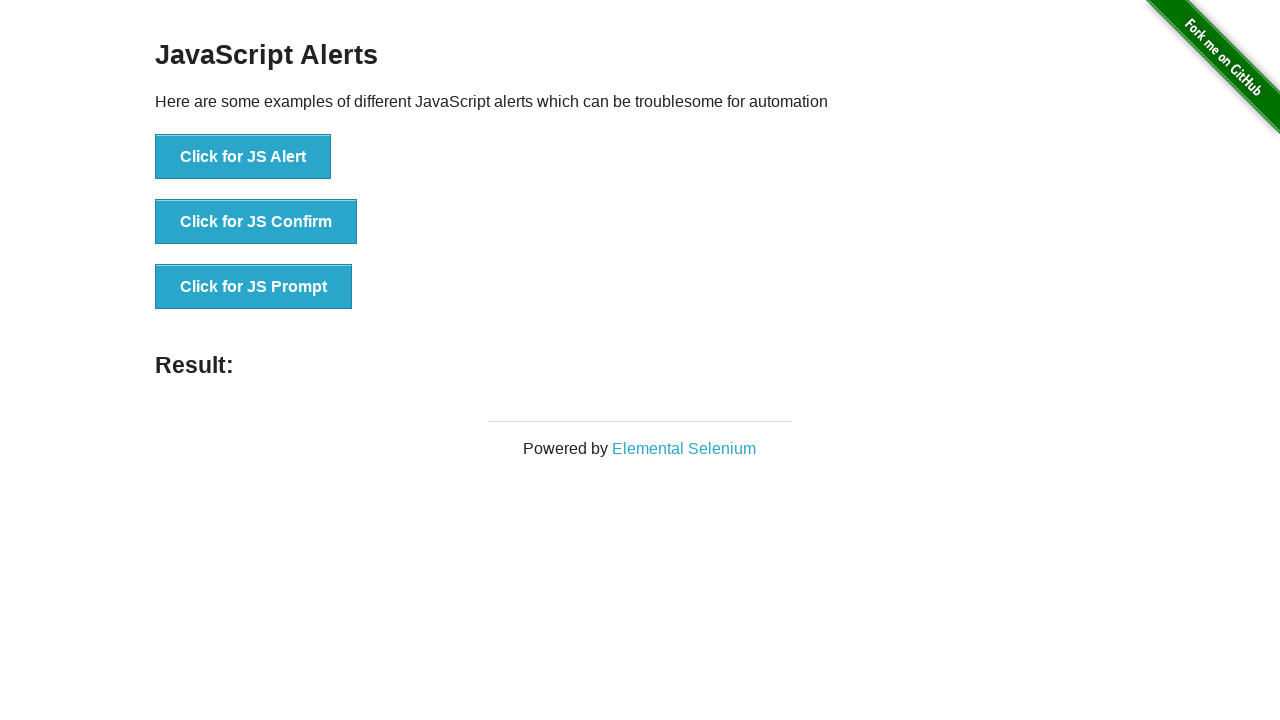

Clicked the 'Click for JS Alert' button to trigger JavaScript alert at (243, 157) on xpath=//button[text()='Click for JS Alert']
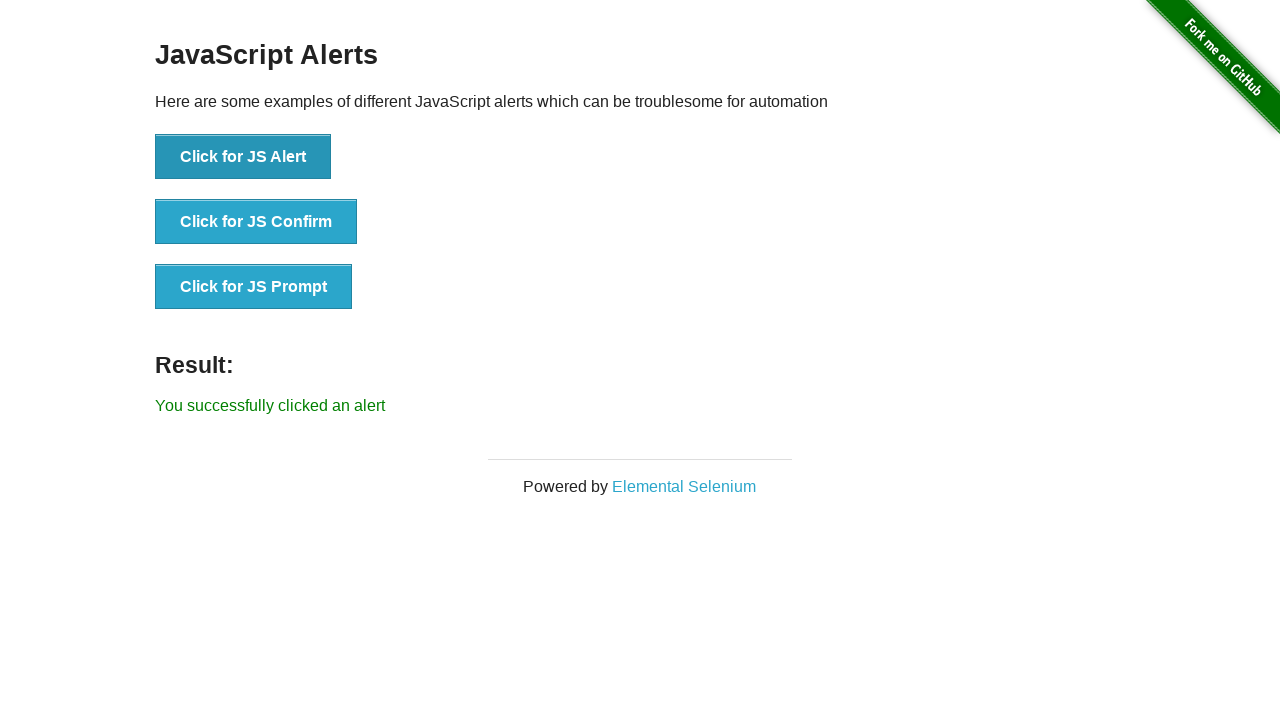

Alert was accepted and result element appeared
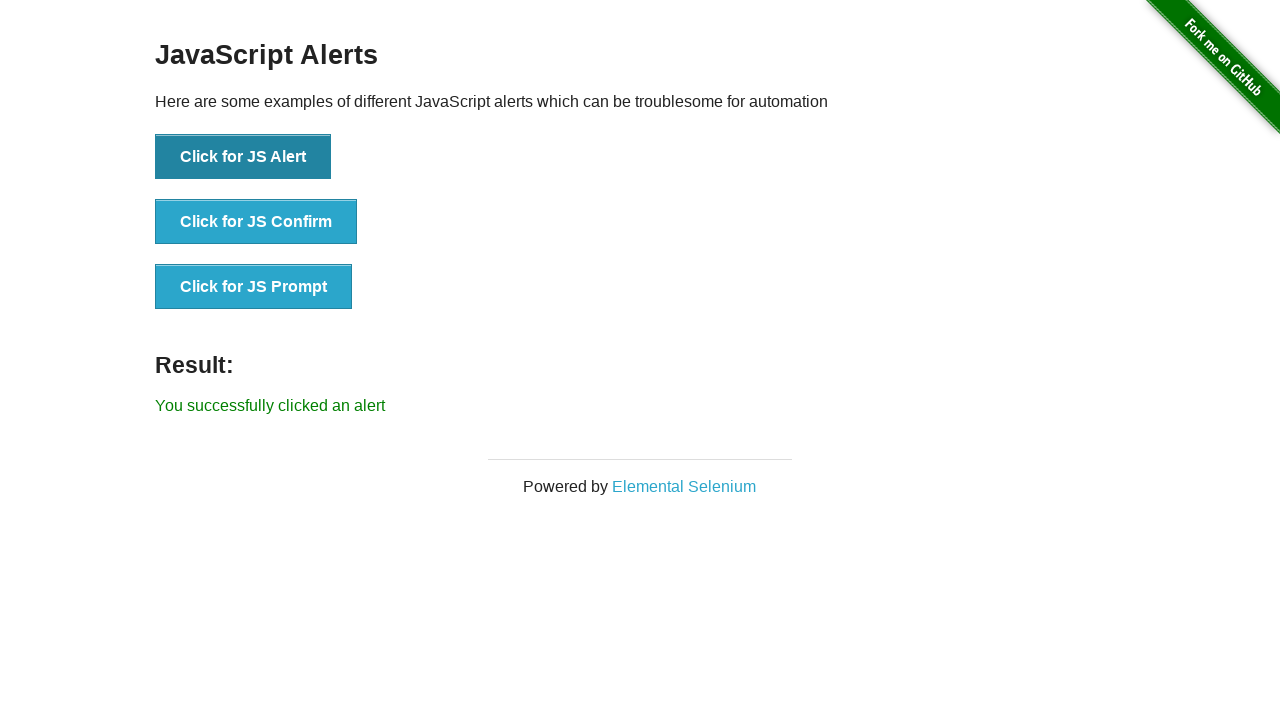

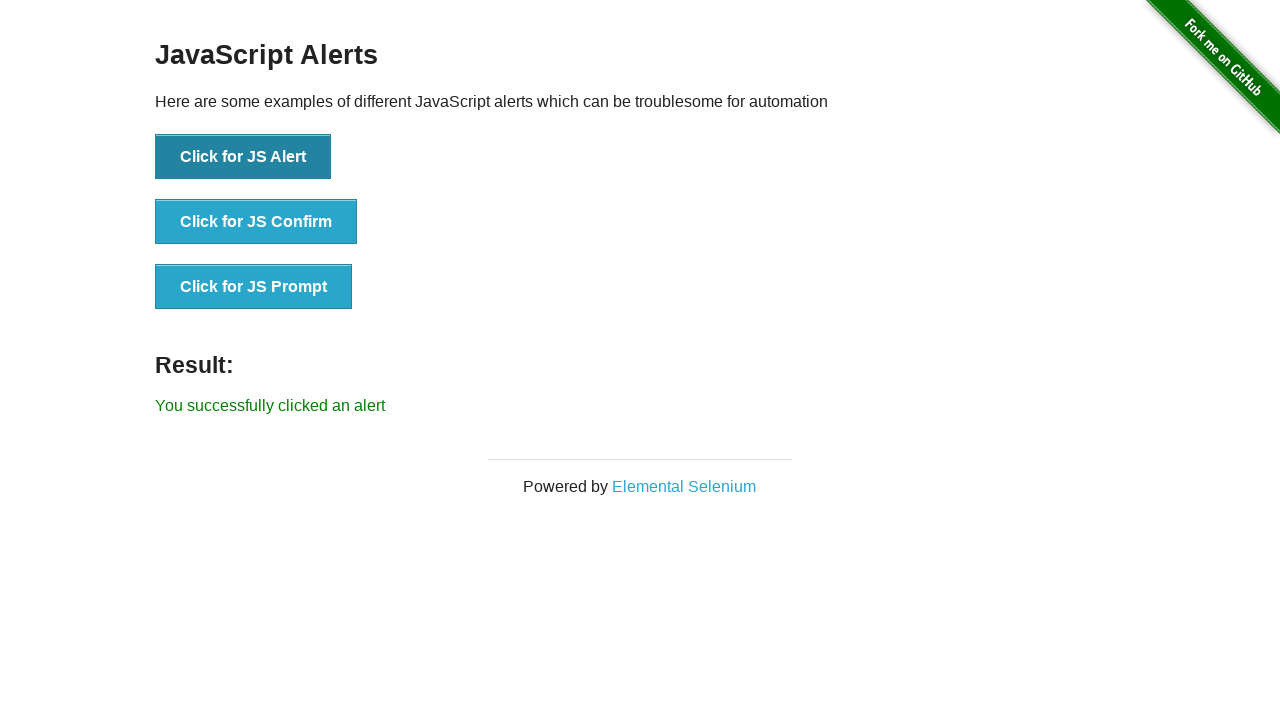